Tests removing completed items when clicking the Clear completed button

Starting URL: https://demo.playwright.dev/todomvc

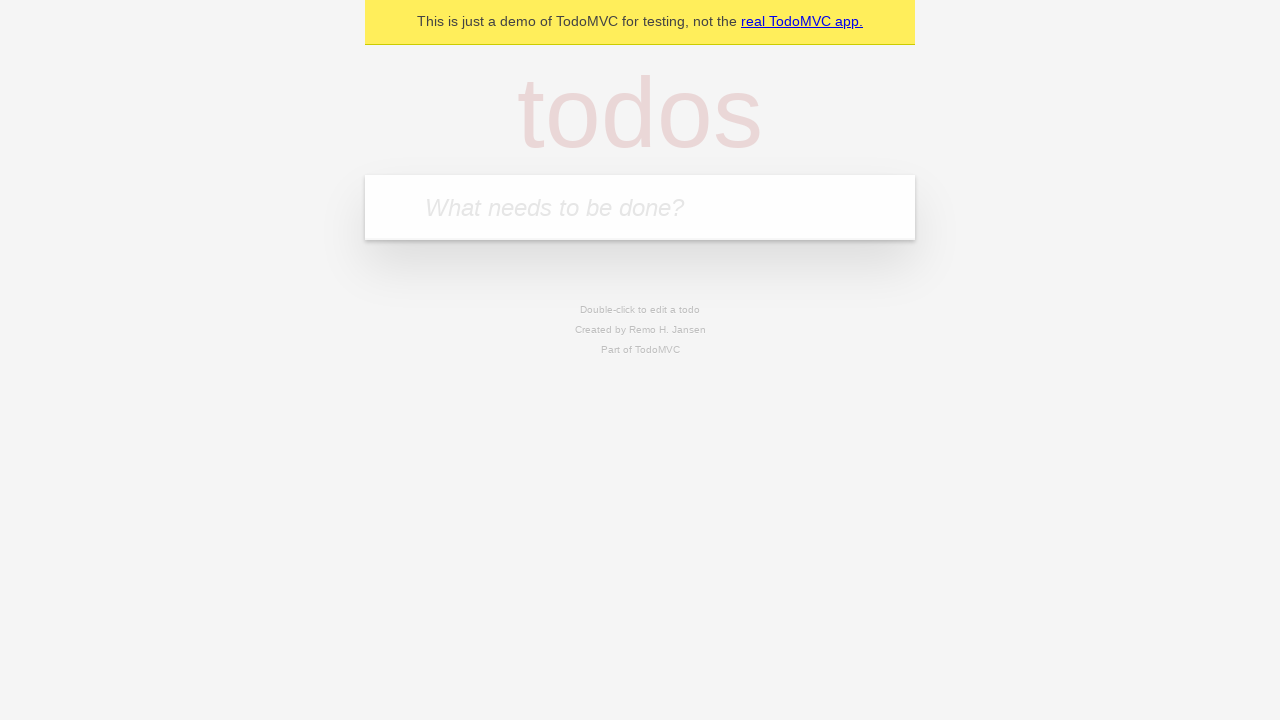

Filled todo input with 'buy some cheese' on internal:attr=[placeholder="What needs to be done?"i]
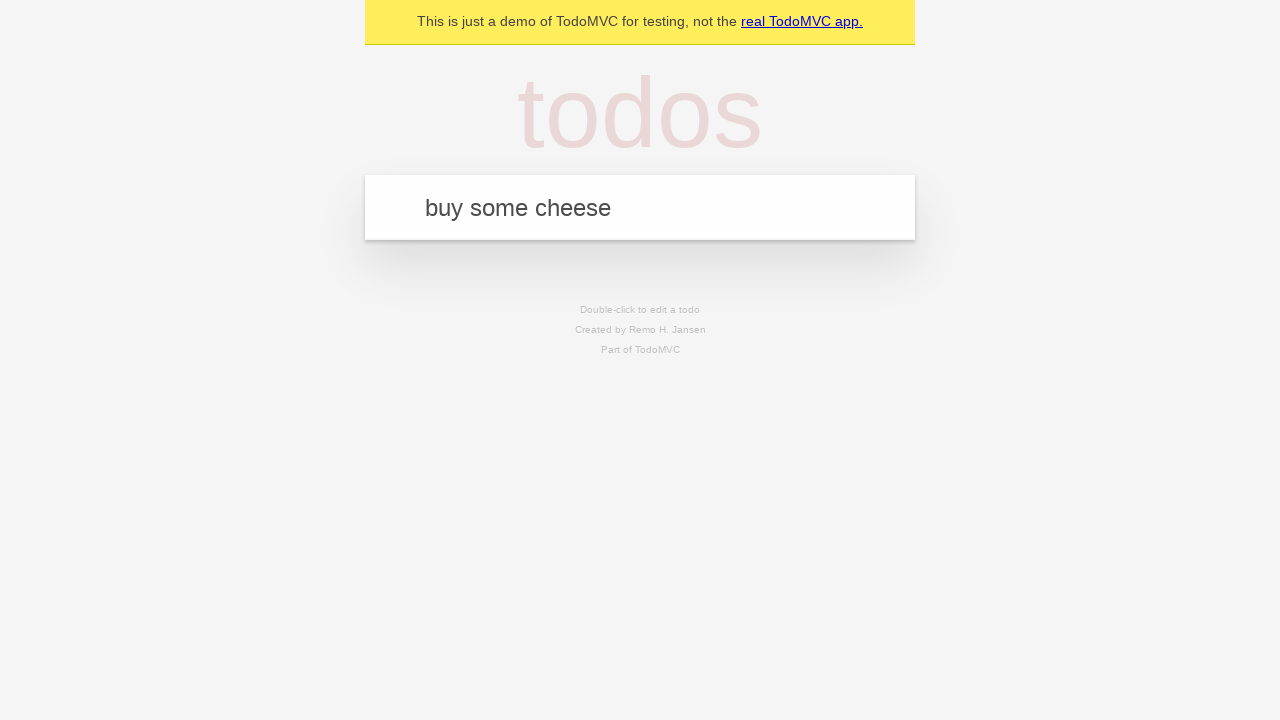

Pressed Enter to add first todo on internal:attr=[placeholder="What needs to be done?"i]
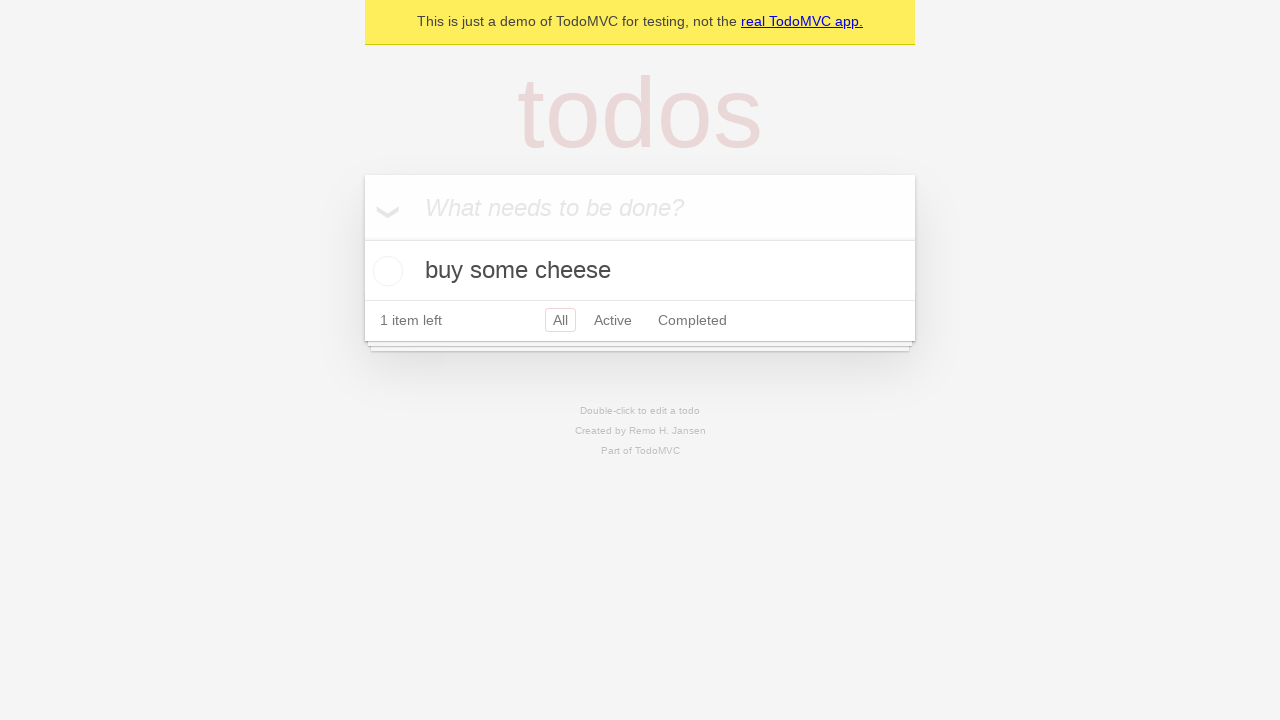

Filled todo input with 'feed the cat' on internal:attr=[placeholder="What needs to be done?"i]
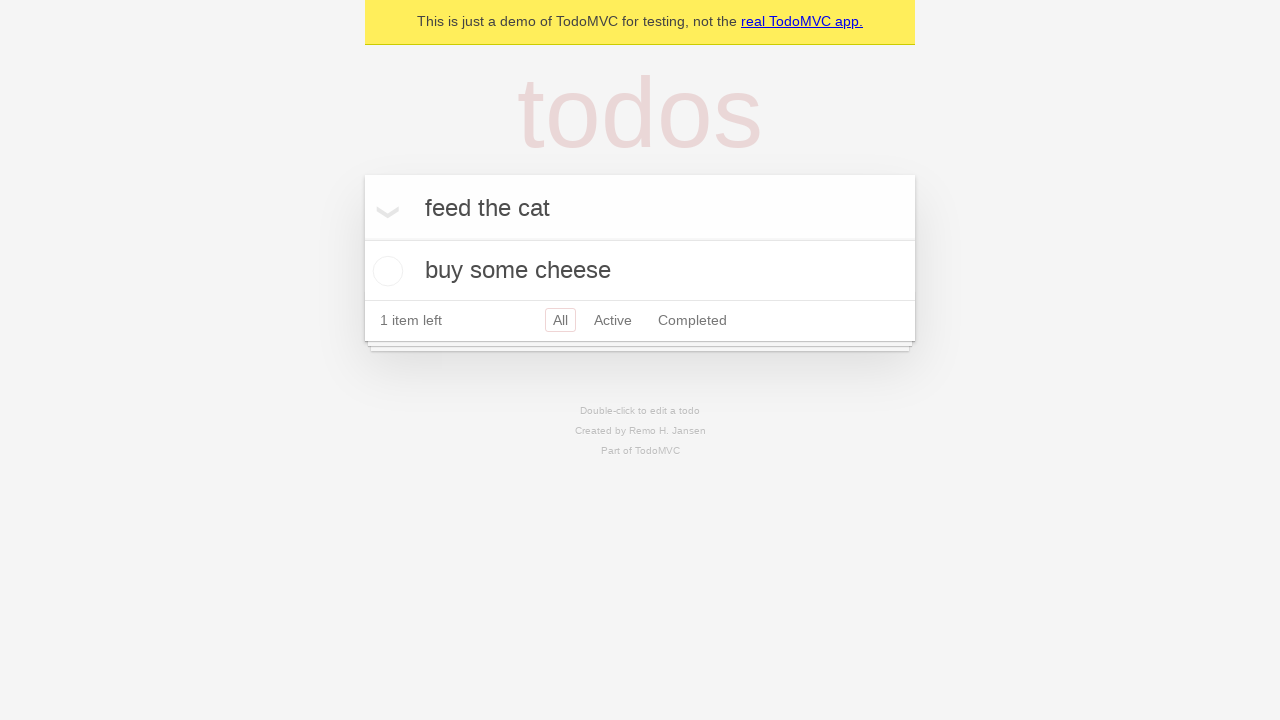

Pressed Enter to add second todo on internal:attr=[placeholder="What needs to be done?"i]
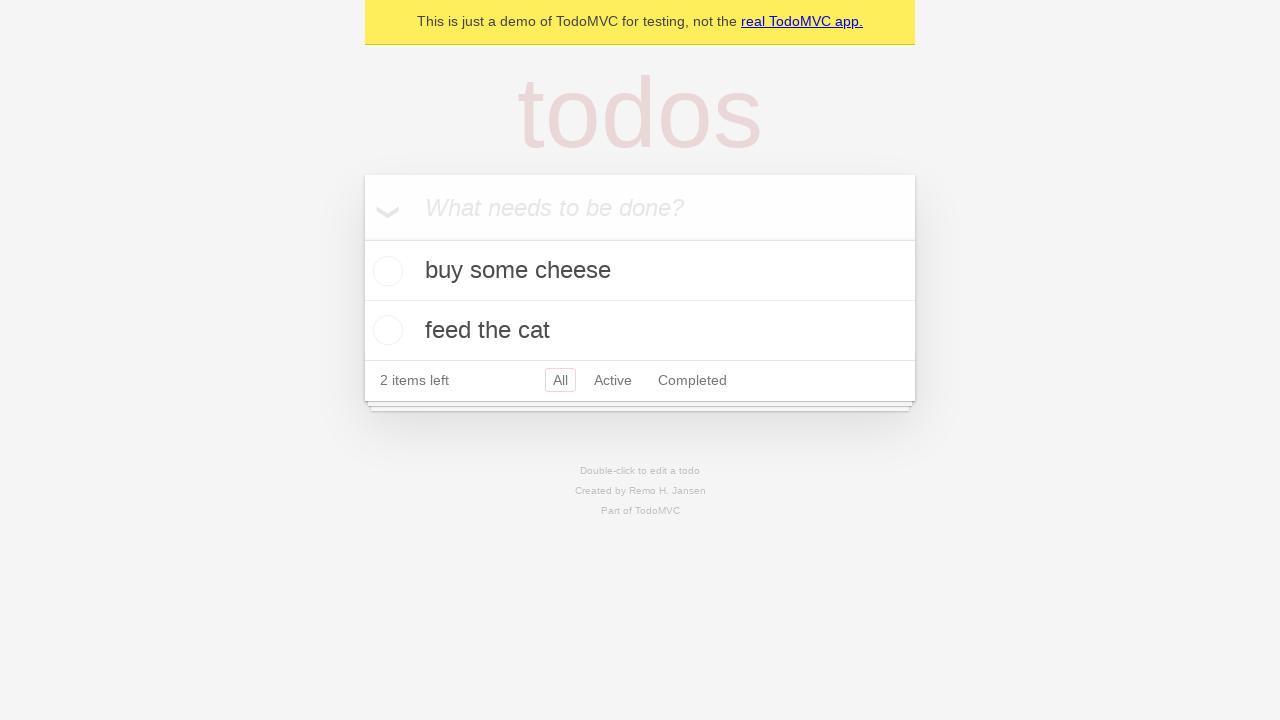

Filled todo input with 'book a doctors appointment' on internal:attr=[placeholder="What needs to be done?"i]
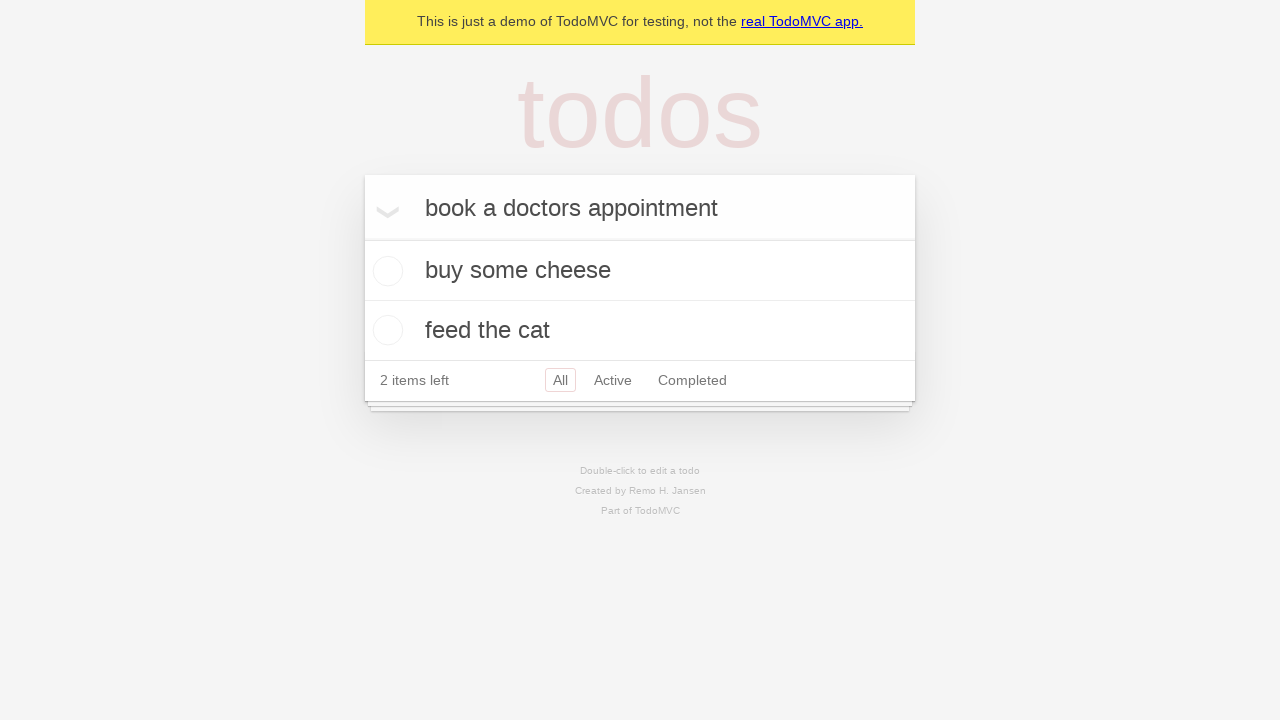

Pressed Enter to add third todo on internal:attr=[placeholder="What needs to be done?"i]
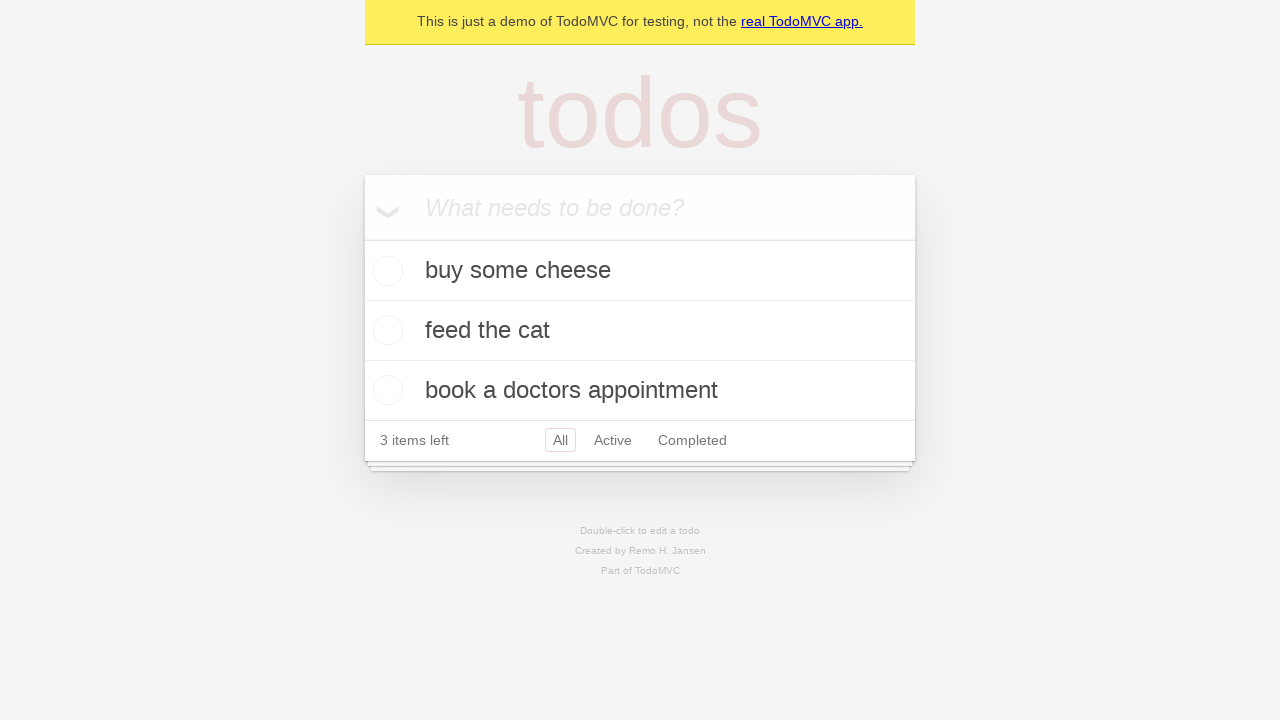

Checked the second todo item to mark it as completed at (385, 330) on internal:testid=[data-testid="todo-item"s] >> nth=1 >> internal:role=checkbox
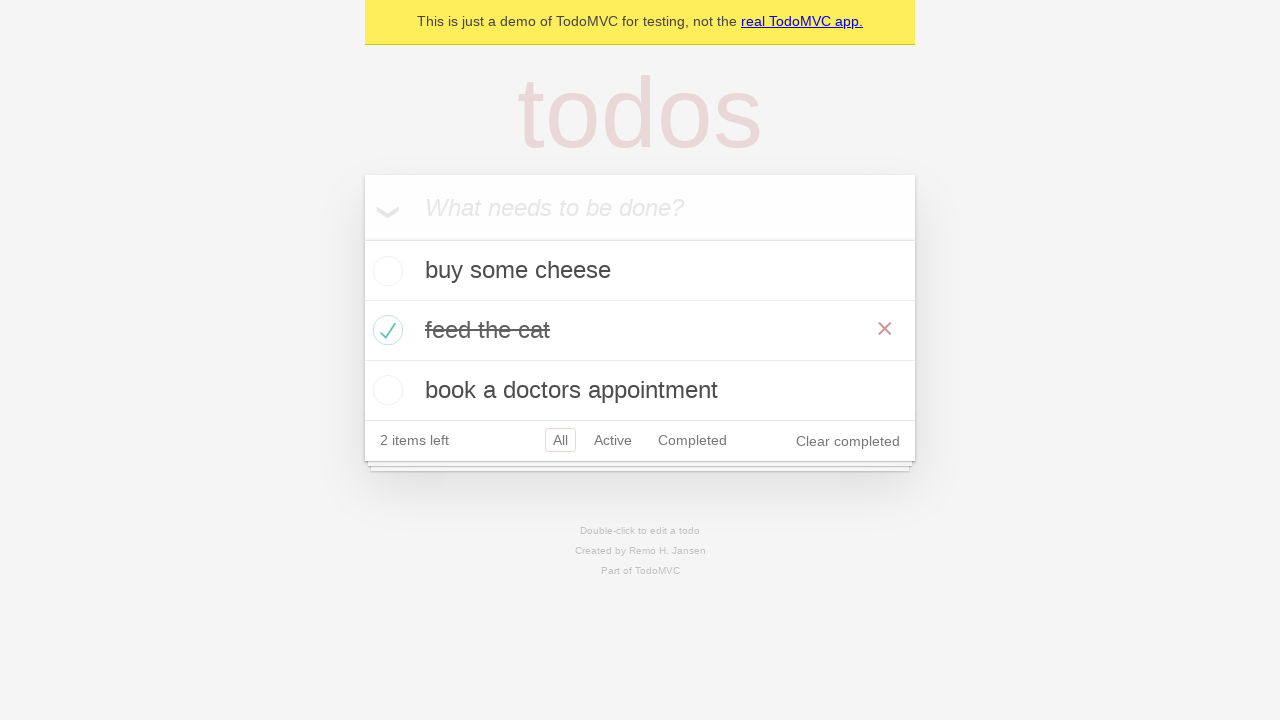

Clicked Clear completed button to remove the completed todo at (848, 441) on internal:role=button[name="Clear completed"i]
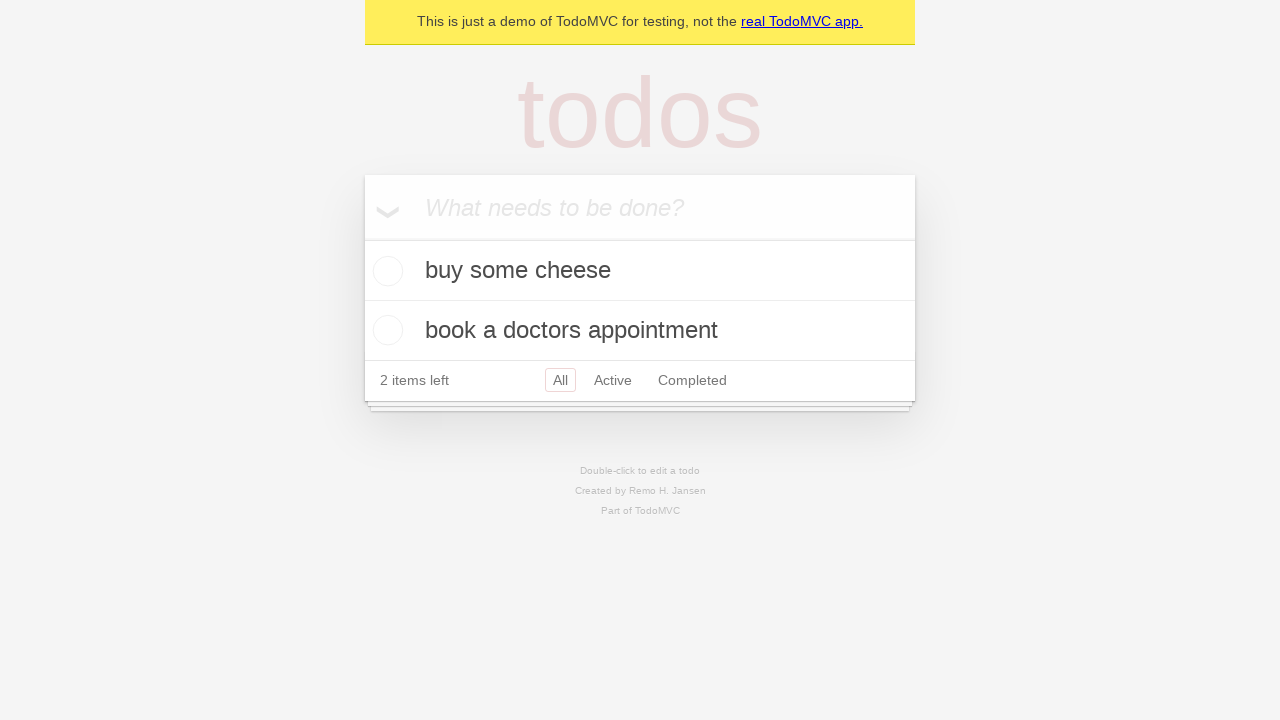

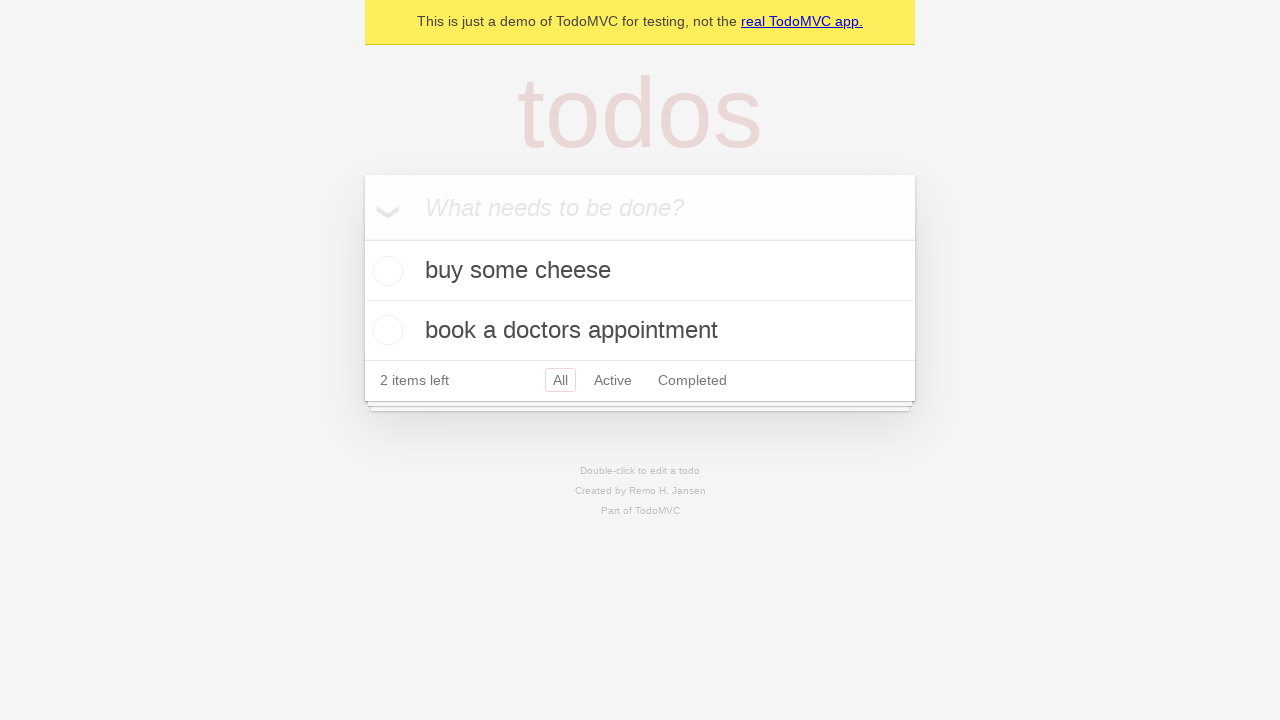